Tests a multi-page software survey form by filling out demographics, software types, experiences, one change text field, and contact preferences across multiple pages, then submitting the survey.

Starting URL: https://software-survey.red-folder.com/?isTest

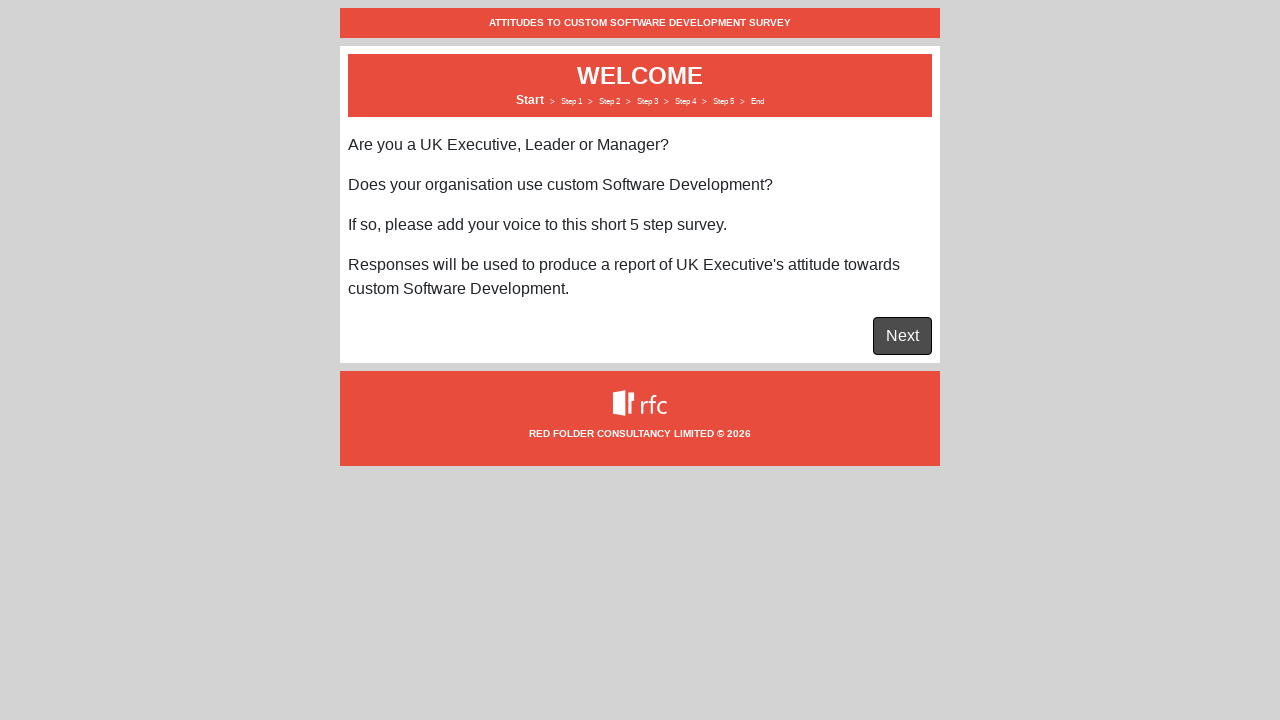

WELCOME page loaded
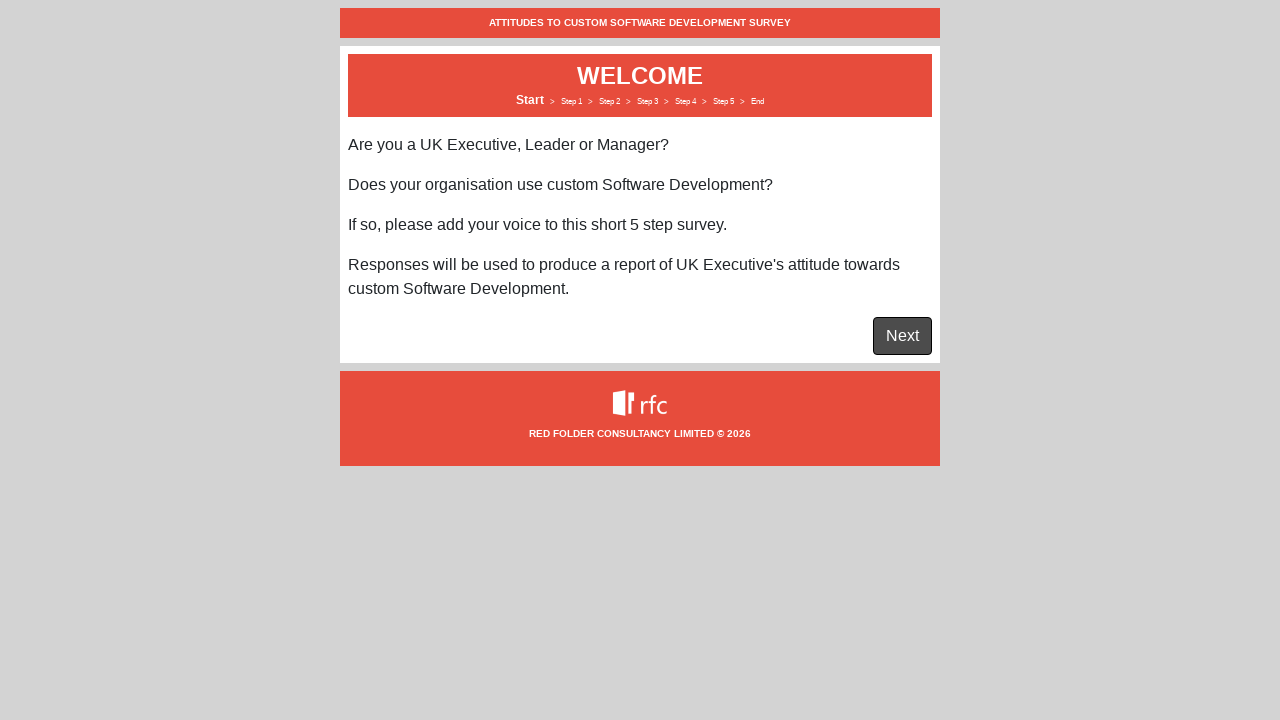

Clicked Next button to navigate to DEMOGRAPHICS page at (902, 336) on xpath=//button[@type='submit' and text()='Next']
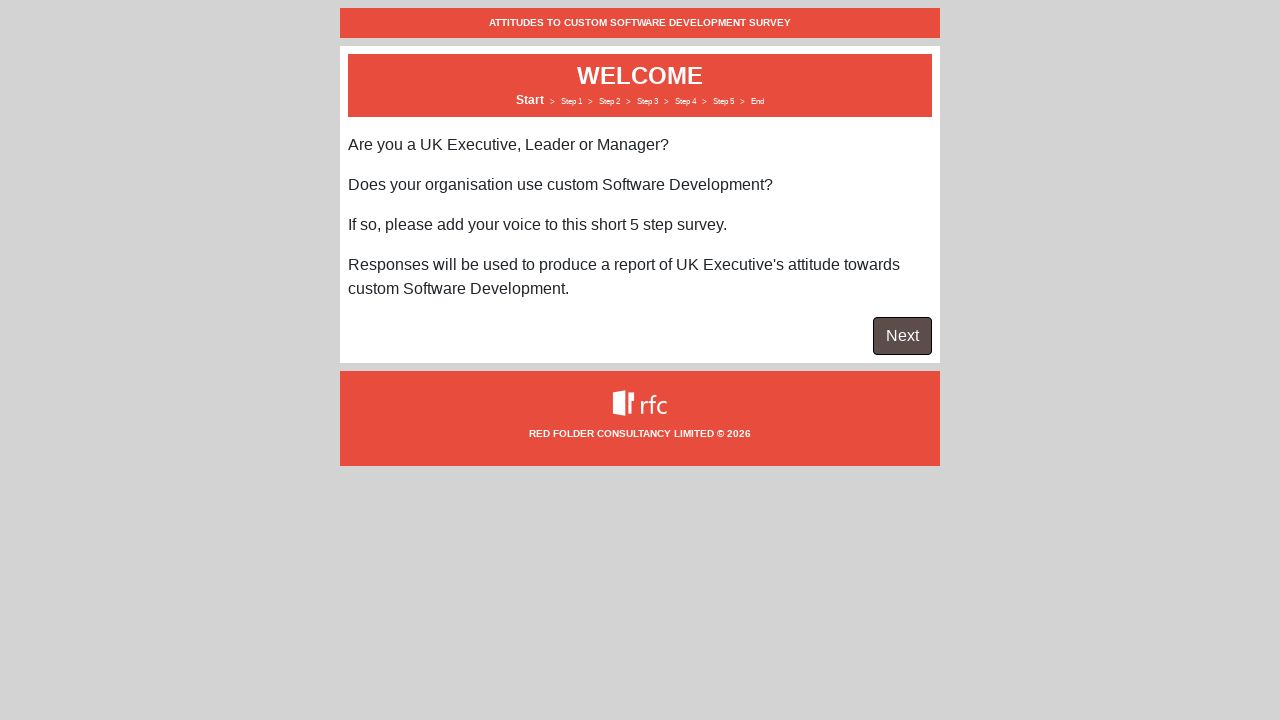

DEMOGRAPHICS page loaded
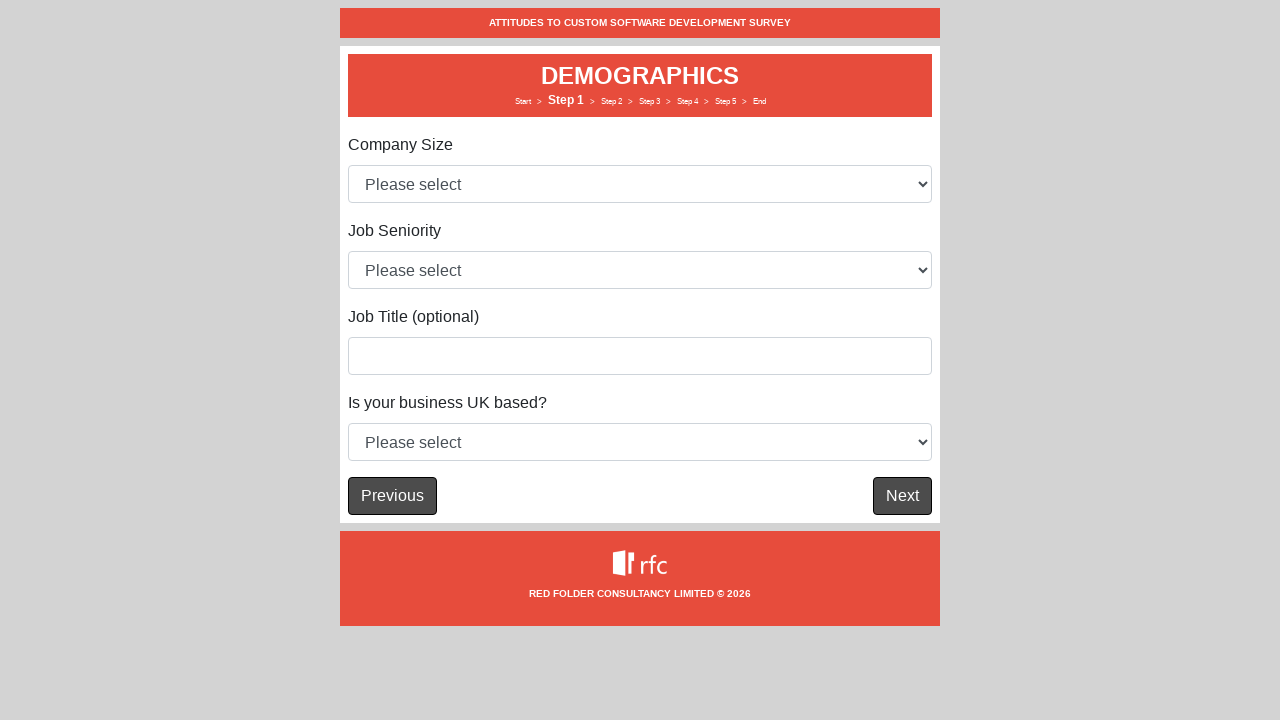

Selected company size: 201-500 employees on #company-size
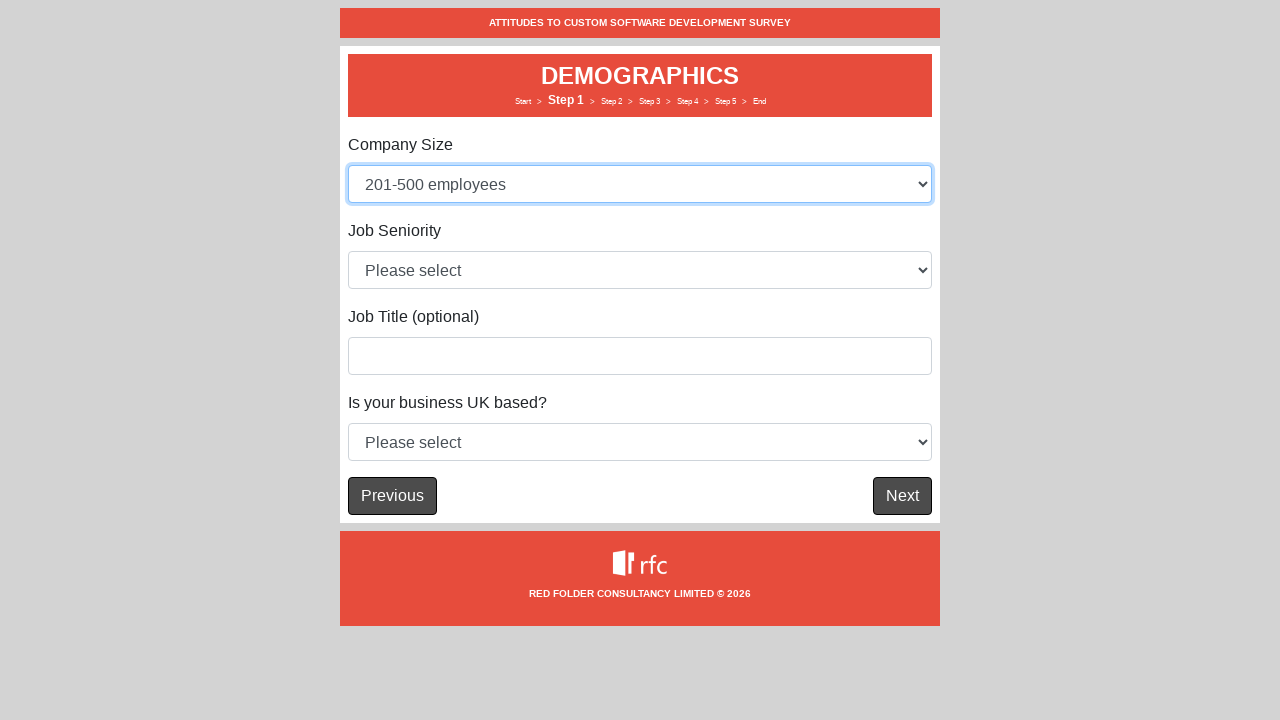

Selected job seniority: CXO on #job-seniority
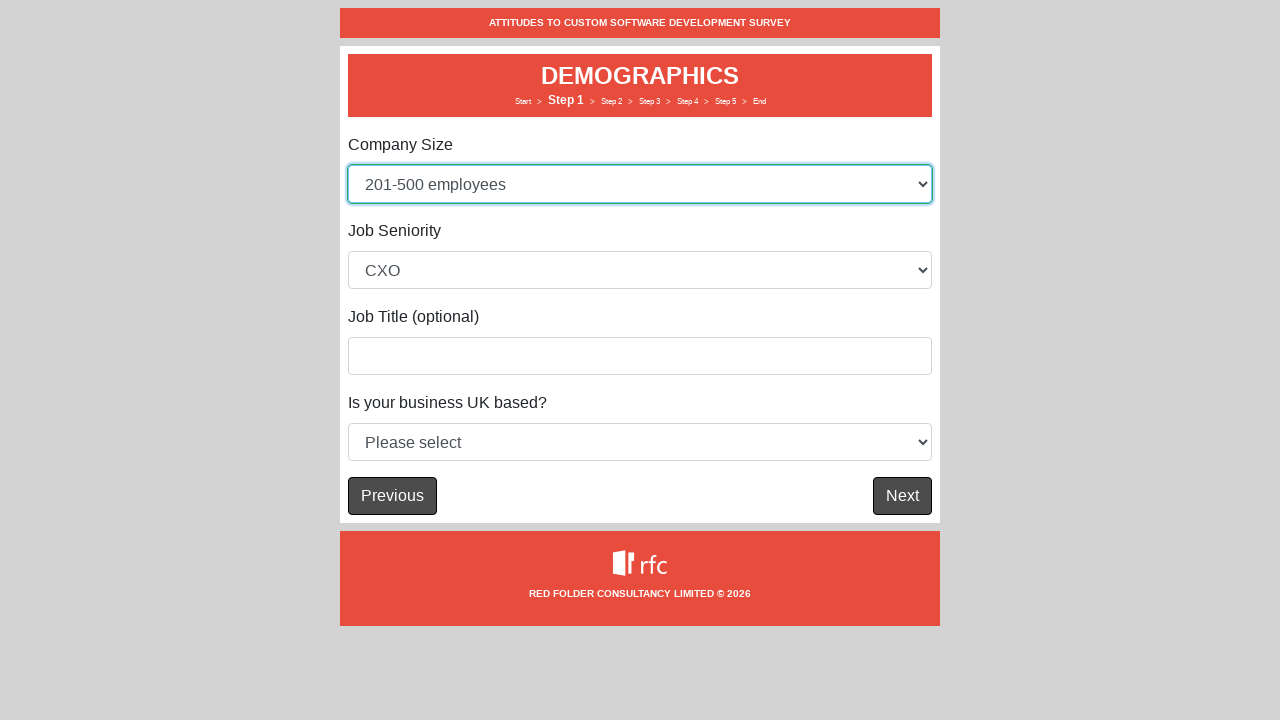

Filled job title field with 'The boss' on #job-title
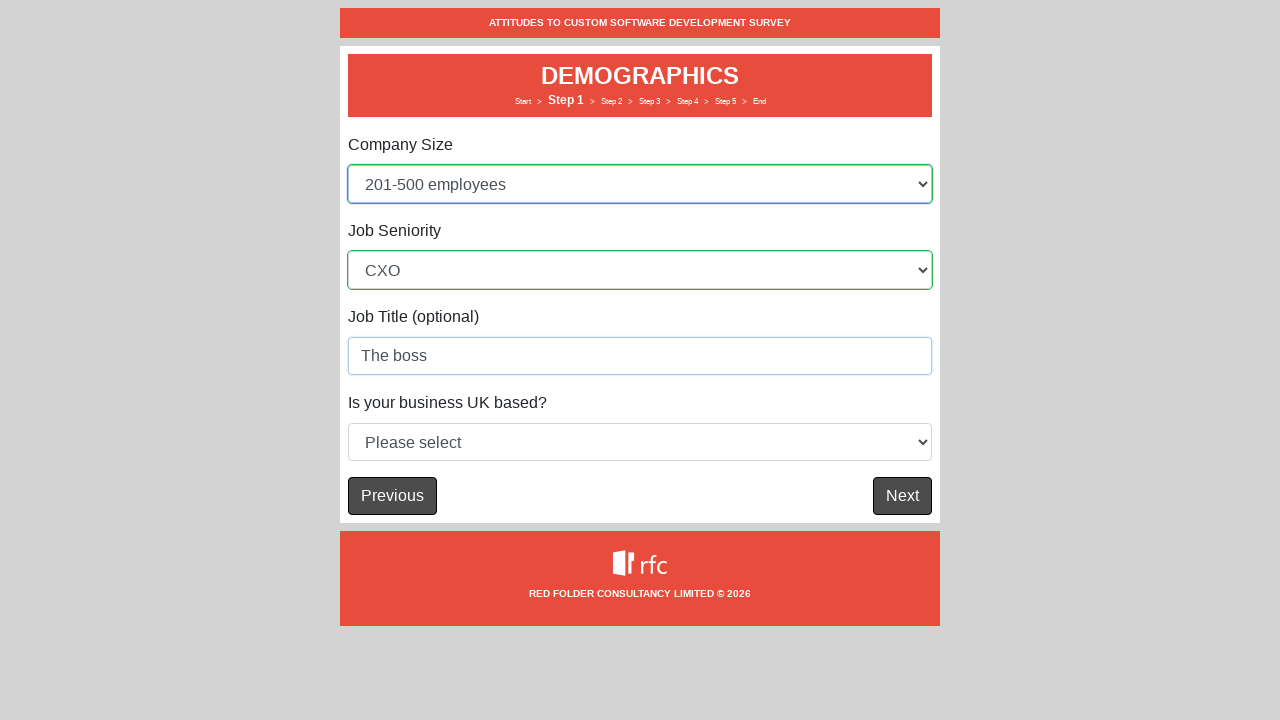

Selected UK-based status: Partially on #uk-based
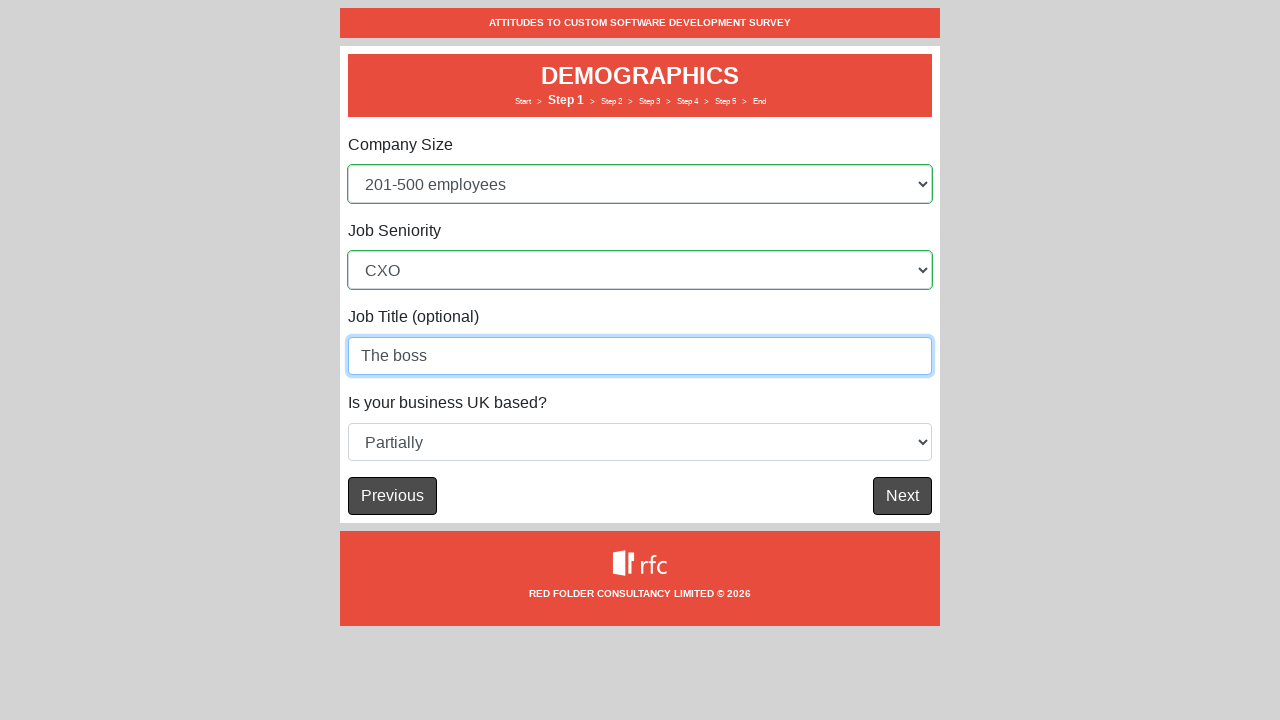

Clicked Next button to navigate to SOFTWARE TYPES page at (902, 496) on xpath=//button[@type='submit' and text()='Next']
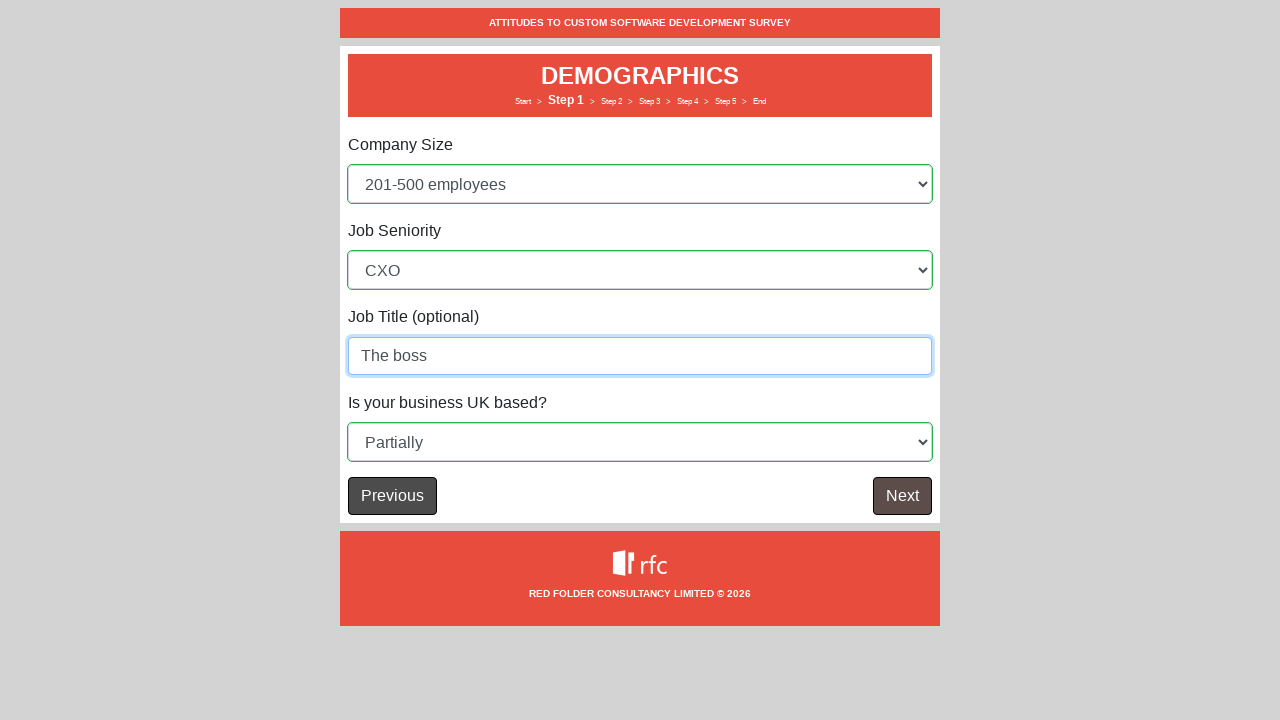

SOFTWARE TYPES page loaded
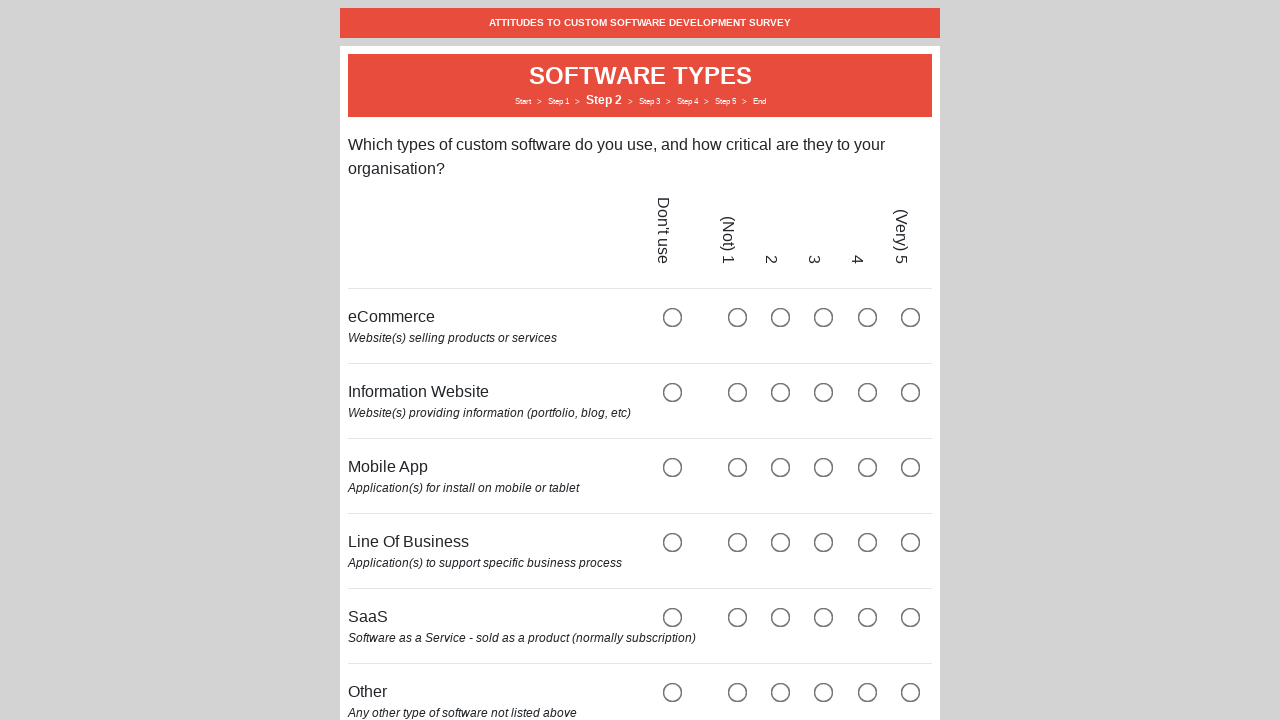

Selected e-commerce software type option 4 at (824, 317) on [name='e-commerce'] >> nth=3
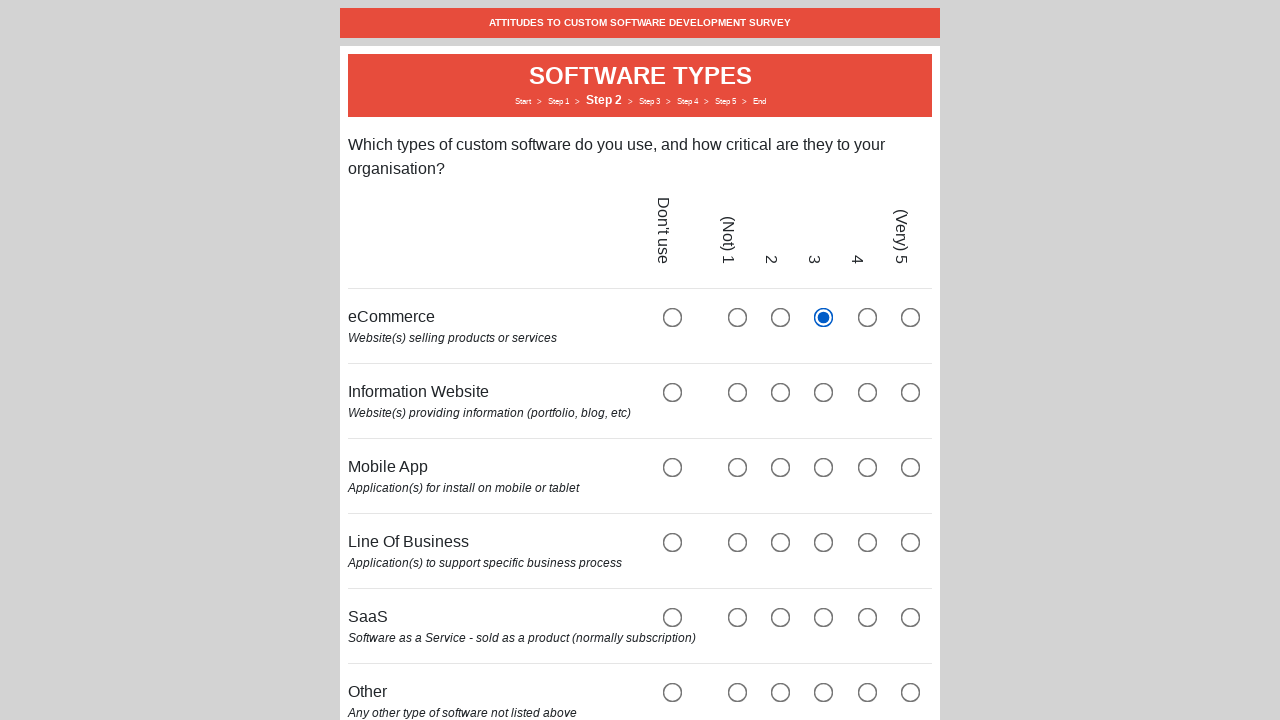

Selected information-website software type option 4 at (824, 392) on [name='information-website'] >> nth=3
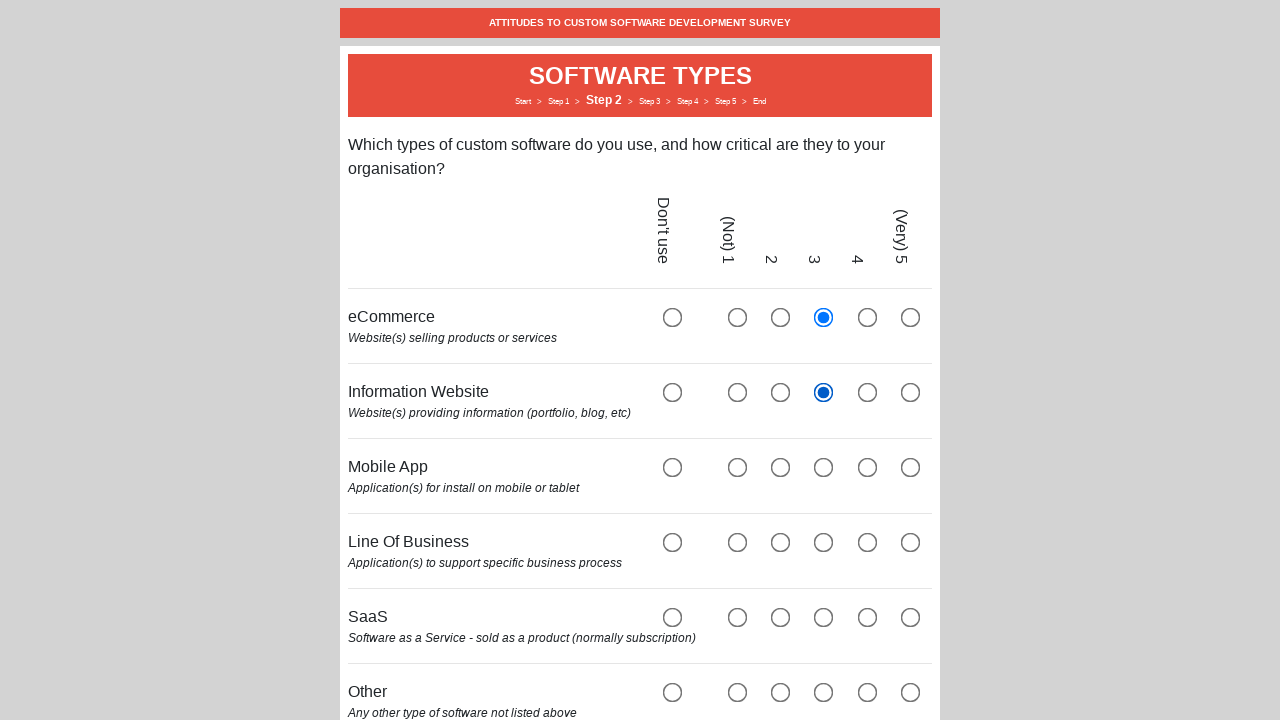

Selected mobile-apps software type option 4 at (824, 467) on [name='mobile-apps'] >> nth=3
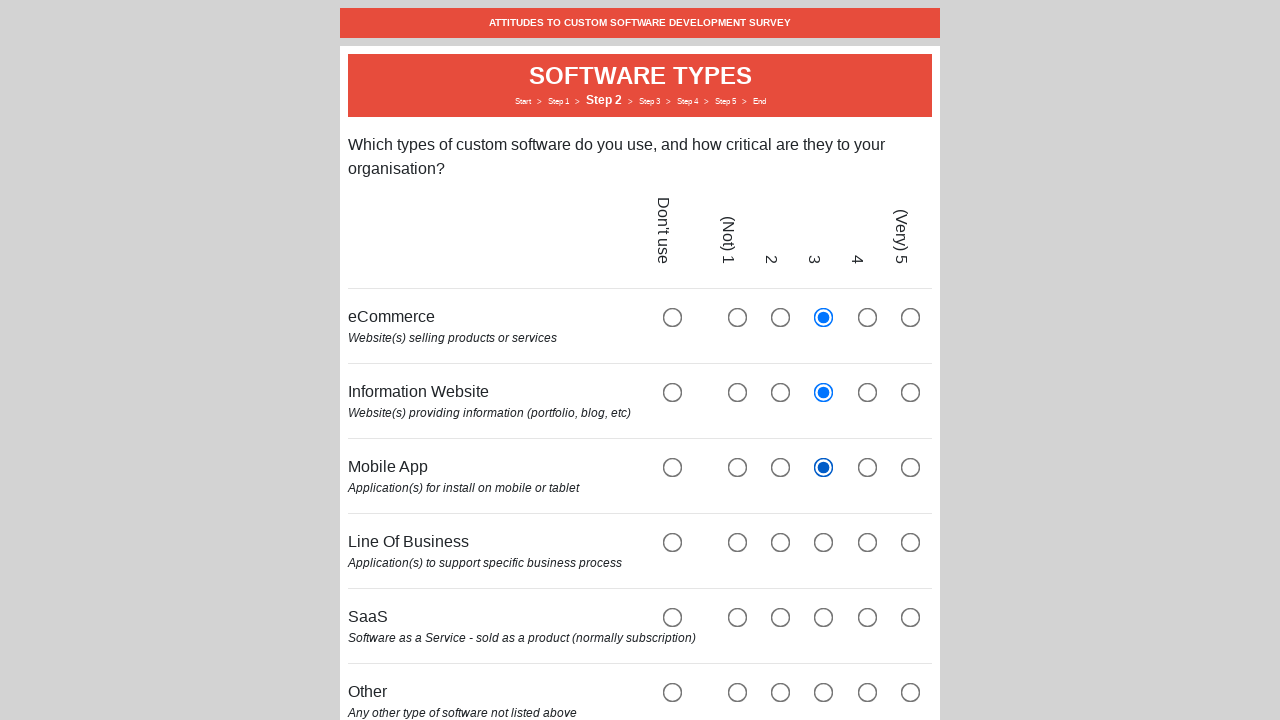

Selected line-of-business software type option 4 at (824, 542) on [name='line-of-business'] >> nth=3
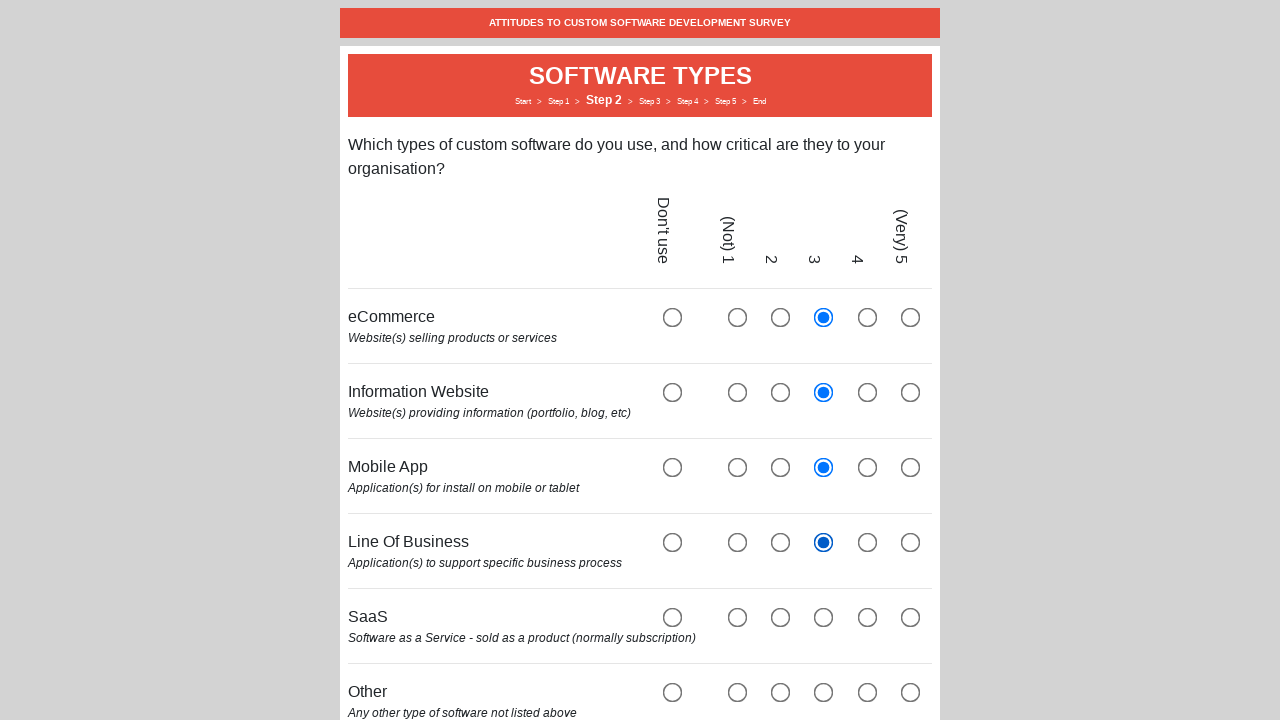

Selected software-as-a-service software type option 4 at (824, 617) on [name='software-as-a-service'] >> nth=3
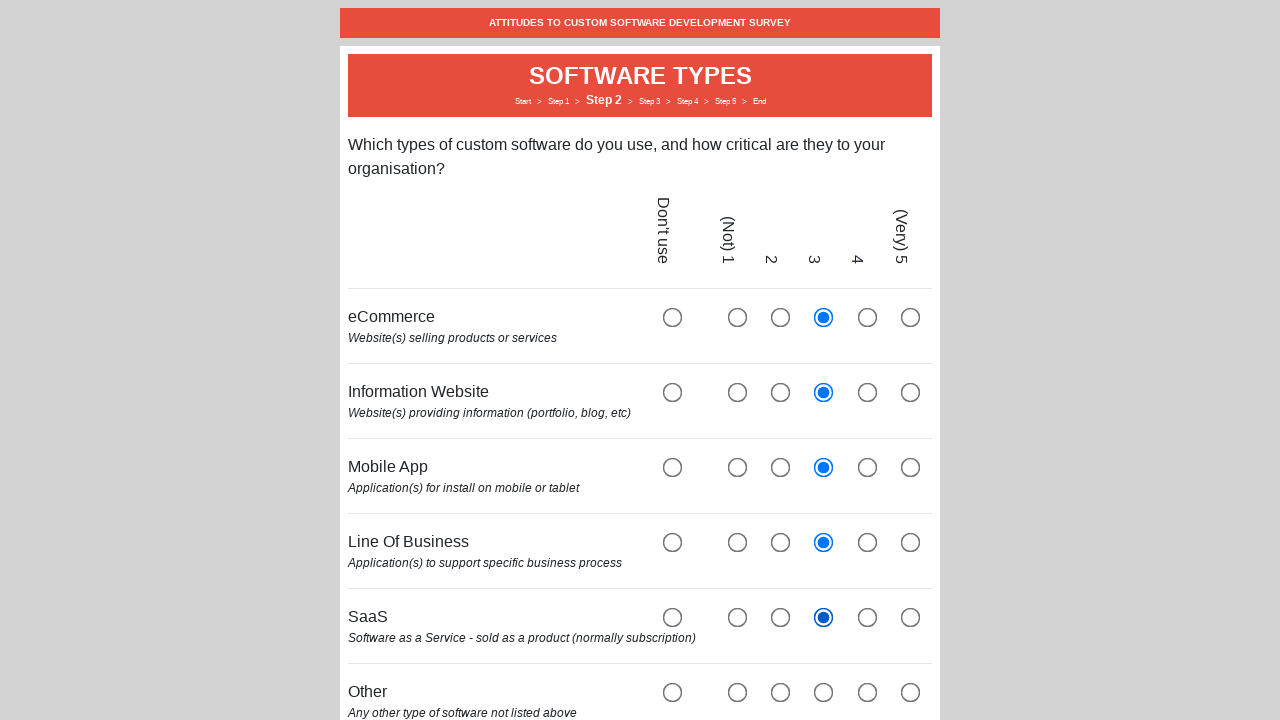

Selected other software type option 4 at (824, 692) on [name='other'] >> nth=3
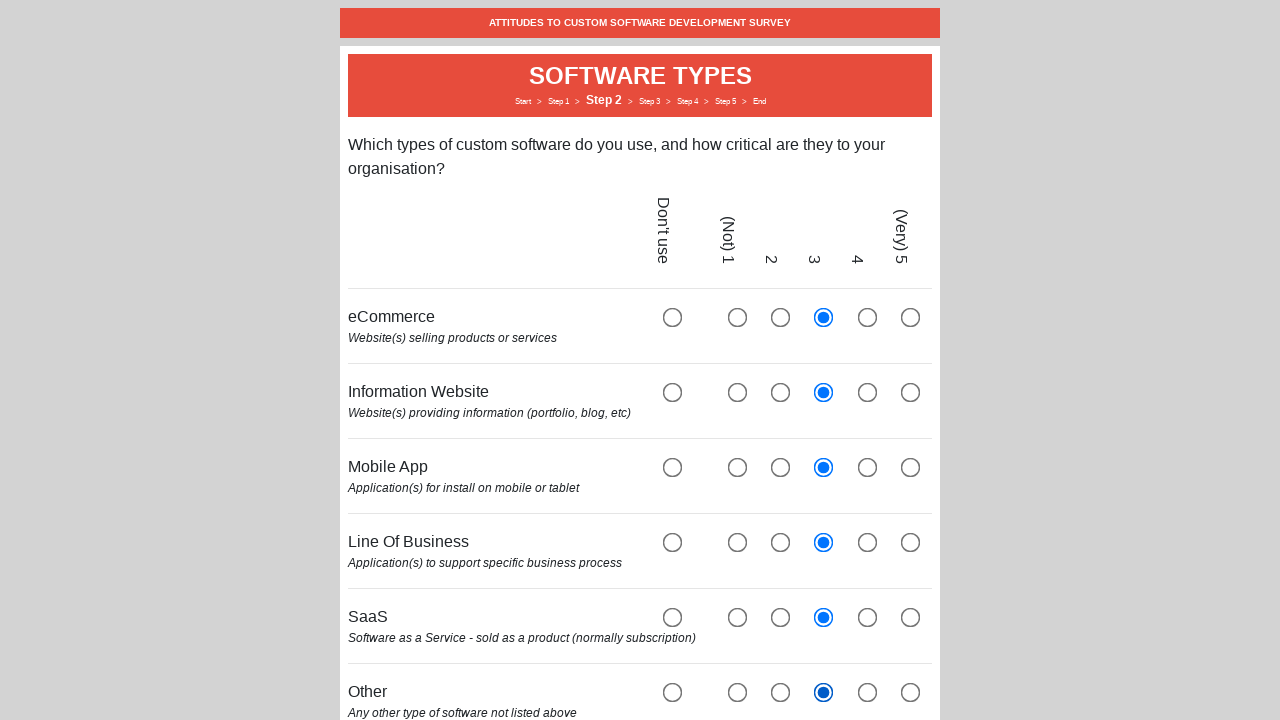

Clicked Next button to navigate to YOUR EXPERIENCES page at (902, 582) on xpath=//button[@type='submit' and text()='Next']
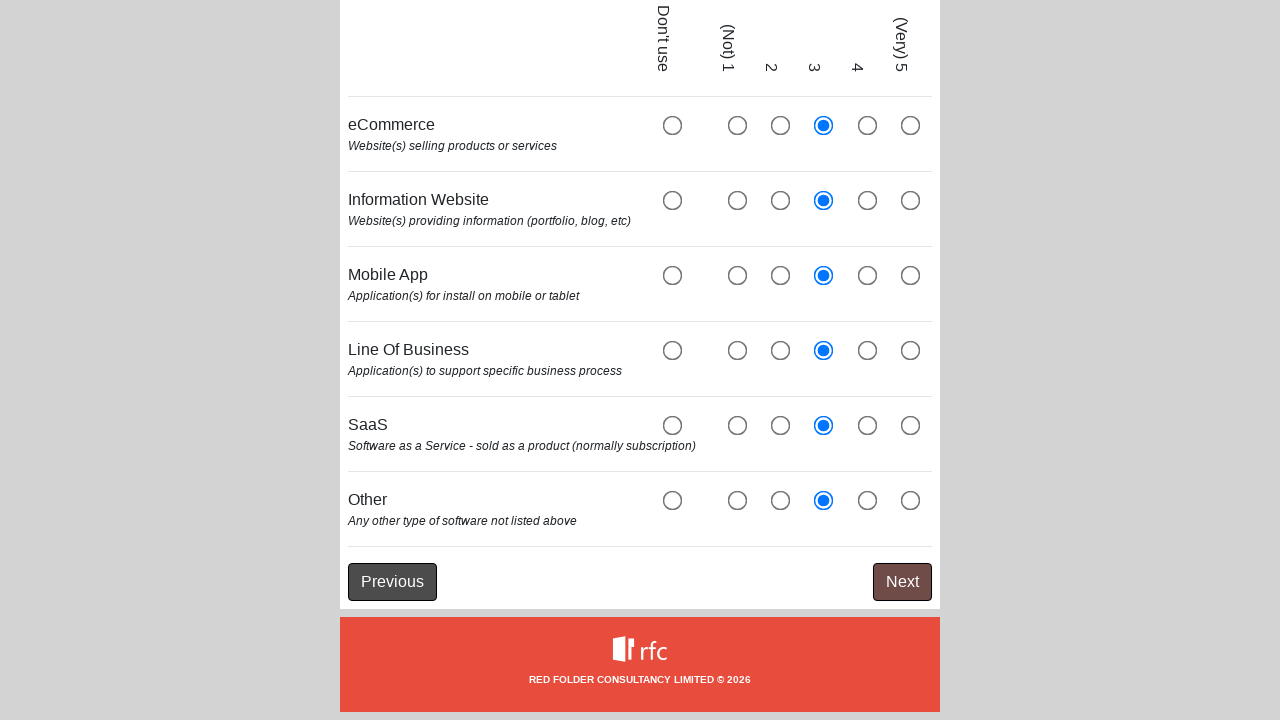

YOUR EXPERIENCES page loaded
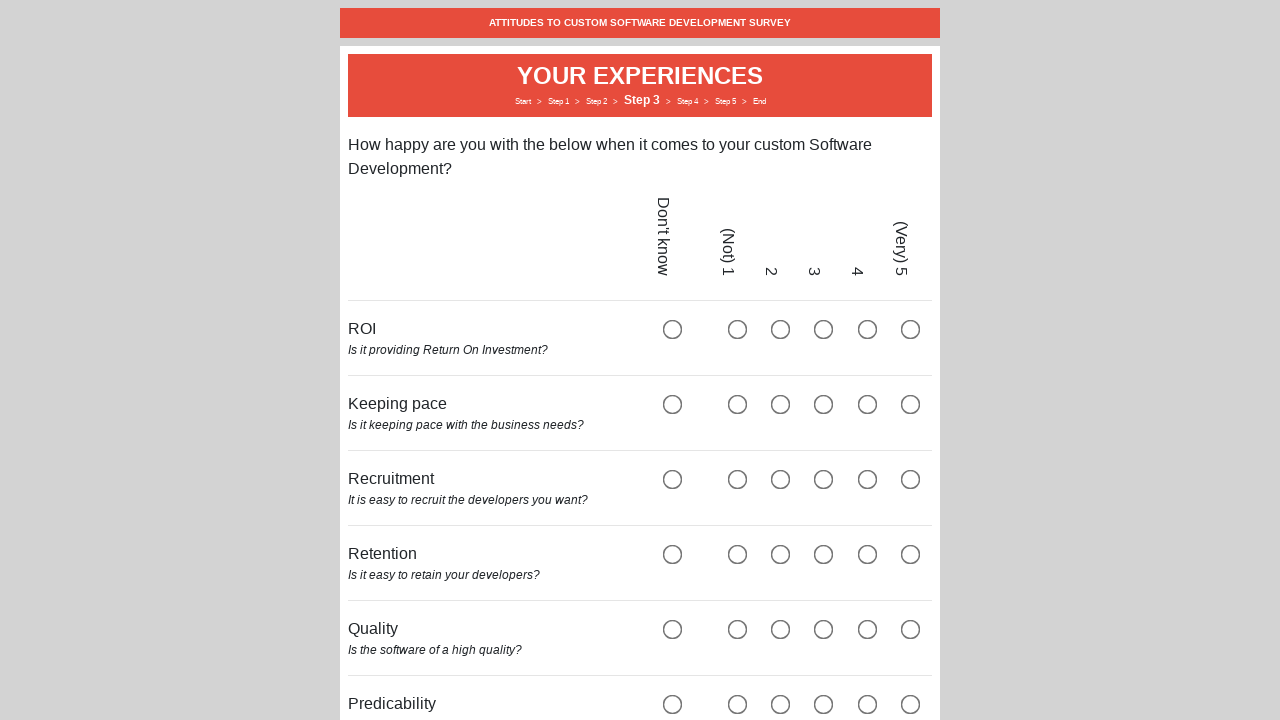

Selected return-on-investment experience rating option 4 at (824, 329) on [name='return-on-investment'] >> nth=3
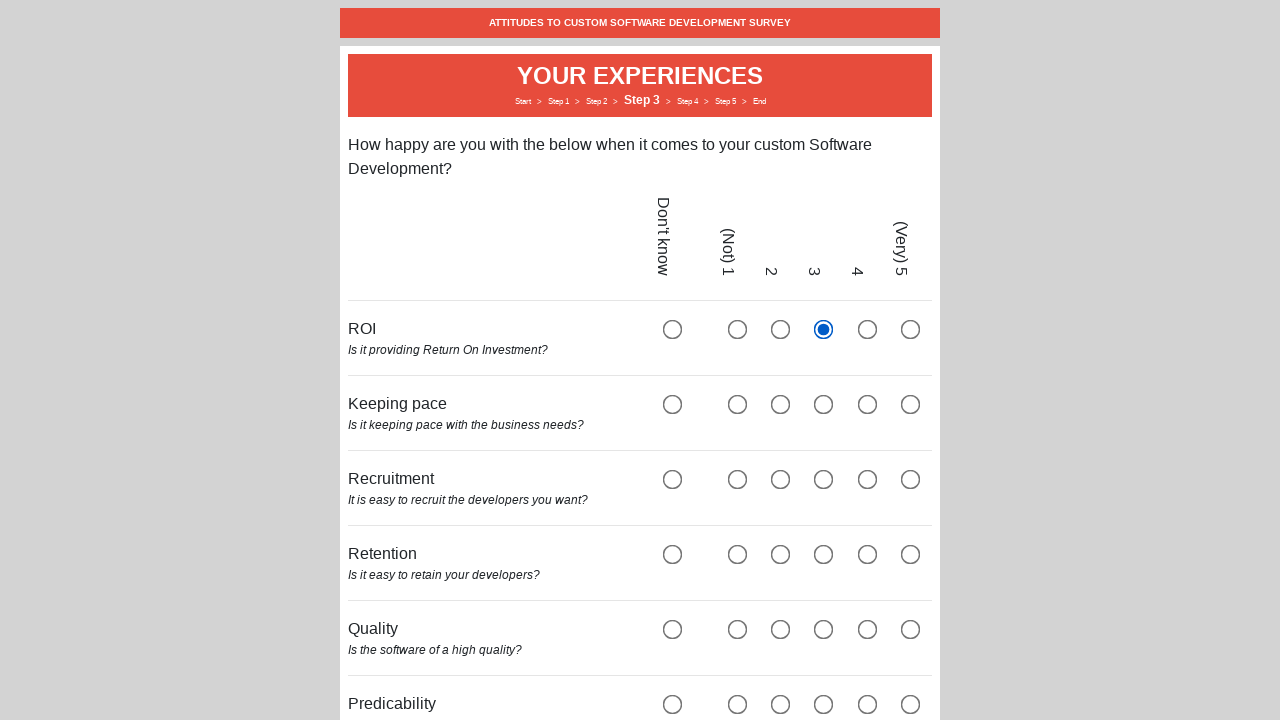

Selected keeping-pace experience rating option 4 at (824, 404) on [name='keeping-pace'] >> nth=3
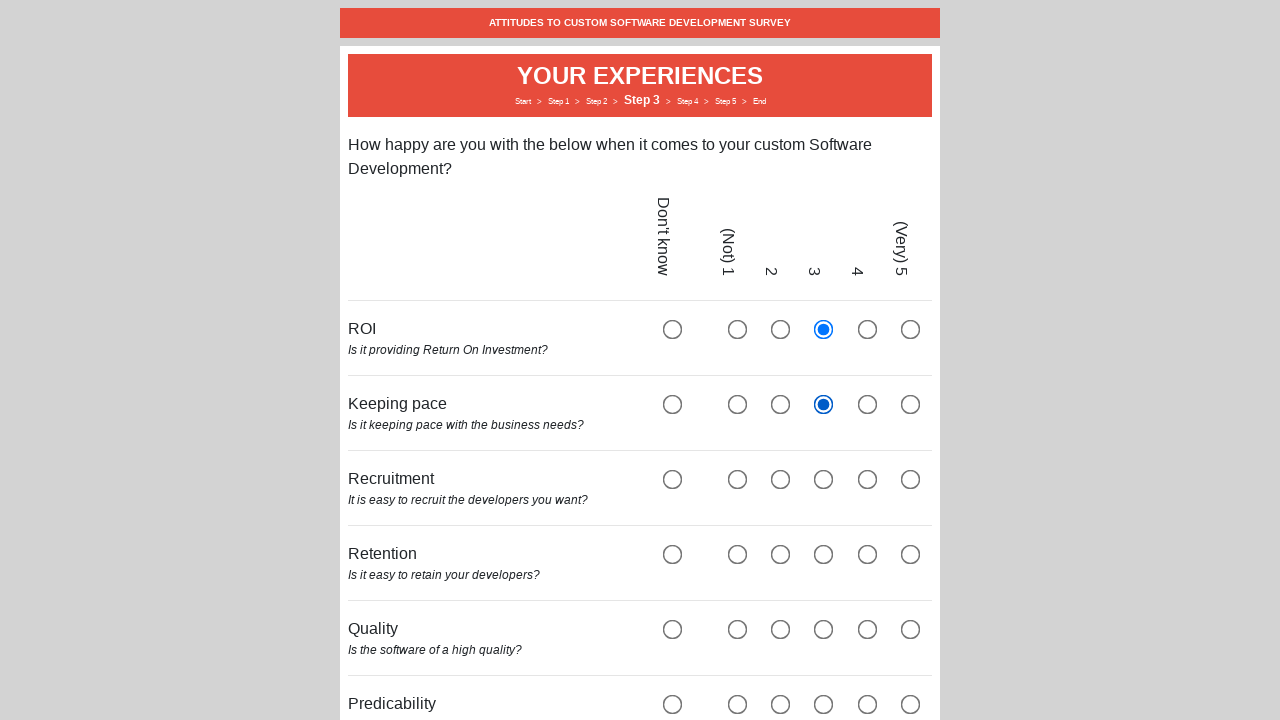

Selected recruitment experience rating option 4 at (824, 479) on [name='recruitment'] >> nth=3
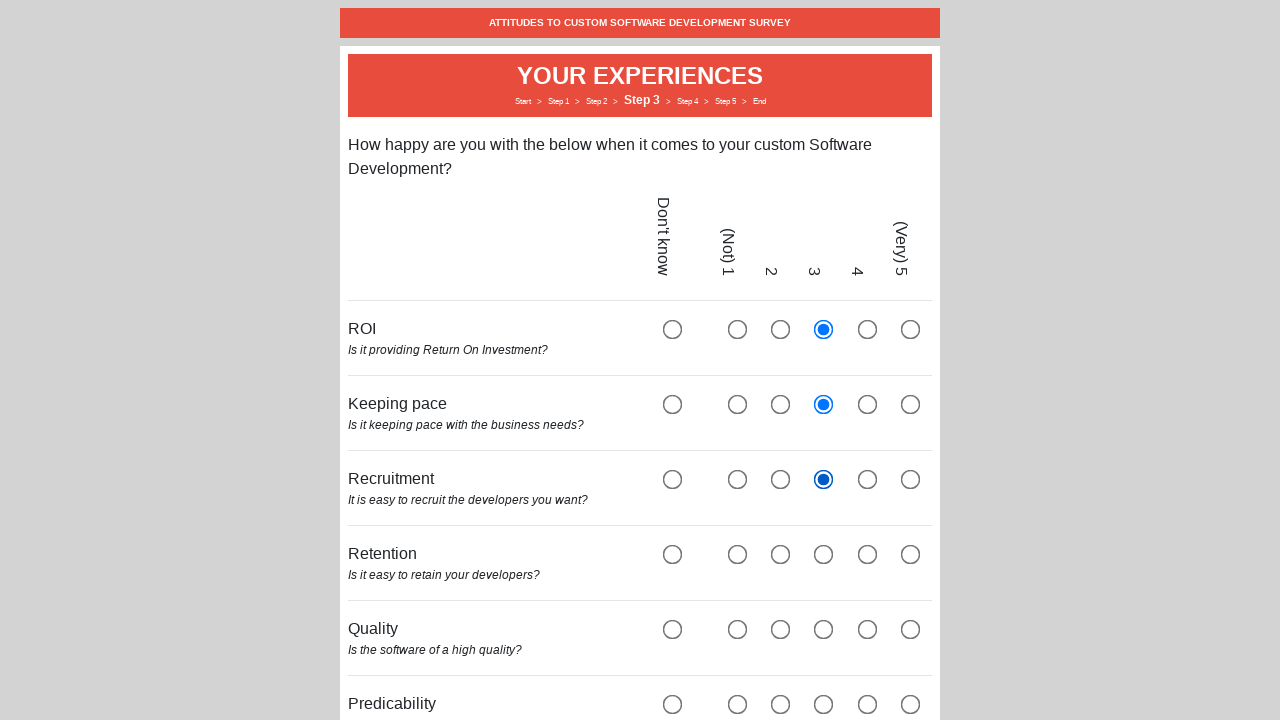

Selected retention experience rating option 4 at (824, 554) on [name='retention'] >> nth=3
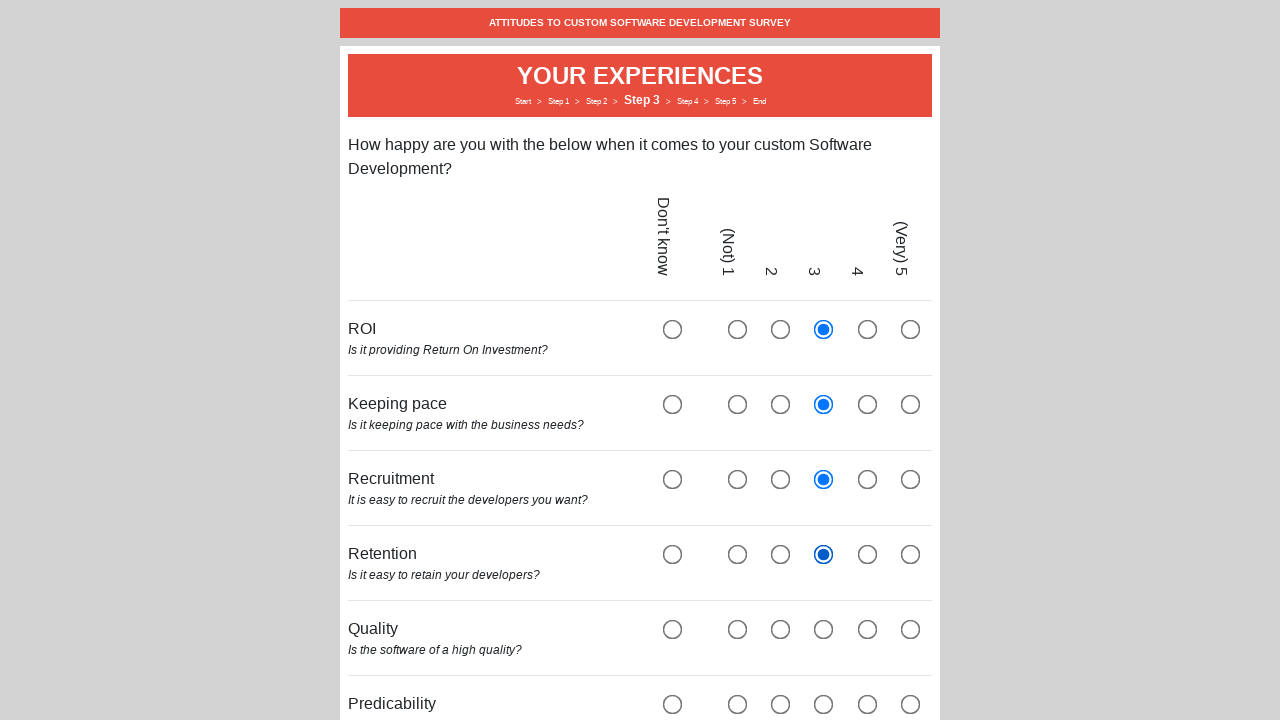

Selected quality experience rating option 4 at (824, 629) on [name='quality'] >> nth=3
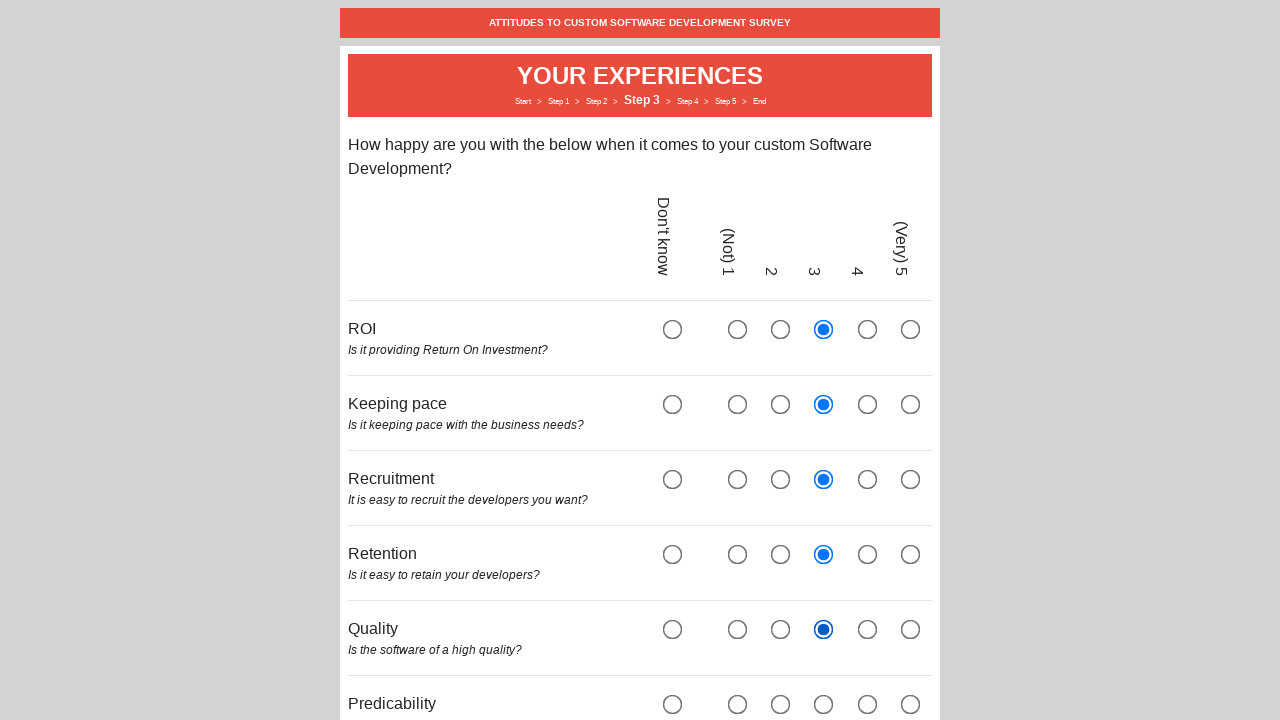

Selected predicability experience rating option 4 at (824, 704) on [name='predicability'] >> nth=3
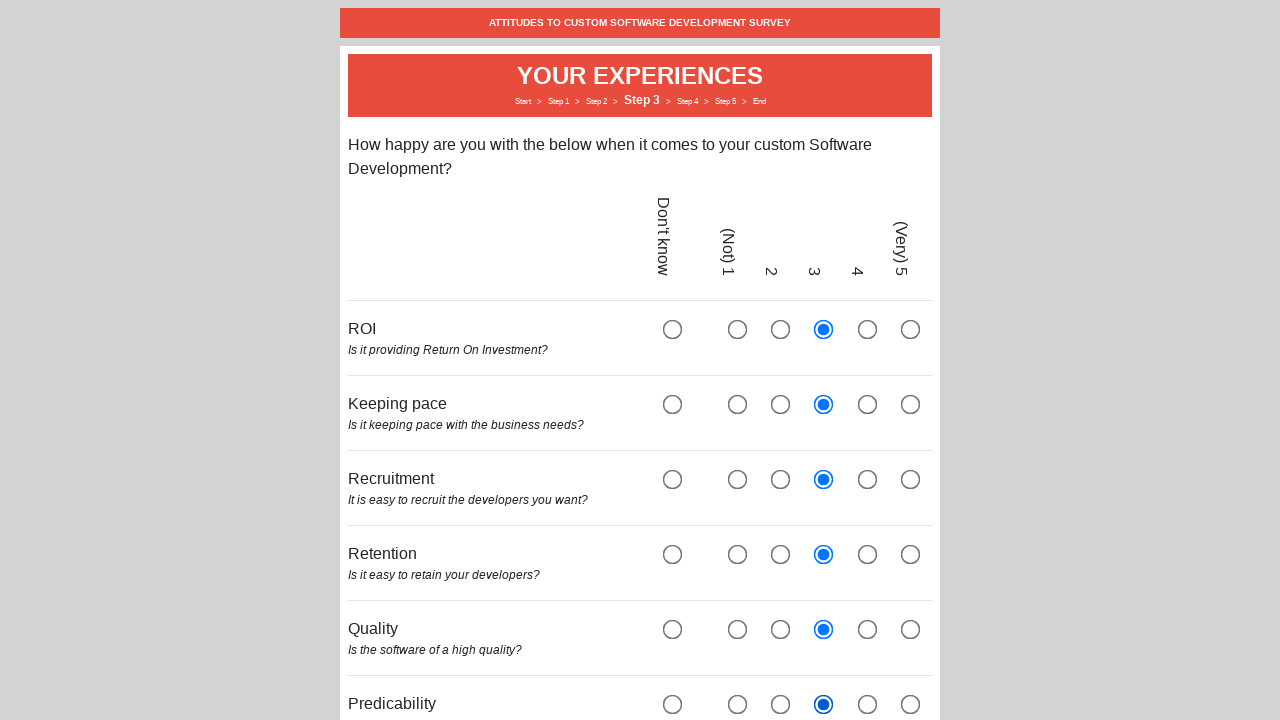

Clicked Next button to navigate to ONE CHANGE page at (902, 582) on xpath=//button[@type='submit' and text()='Next']
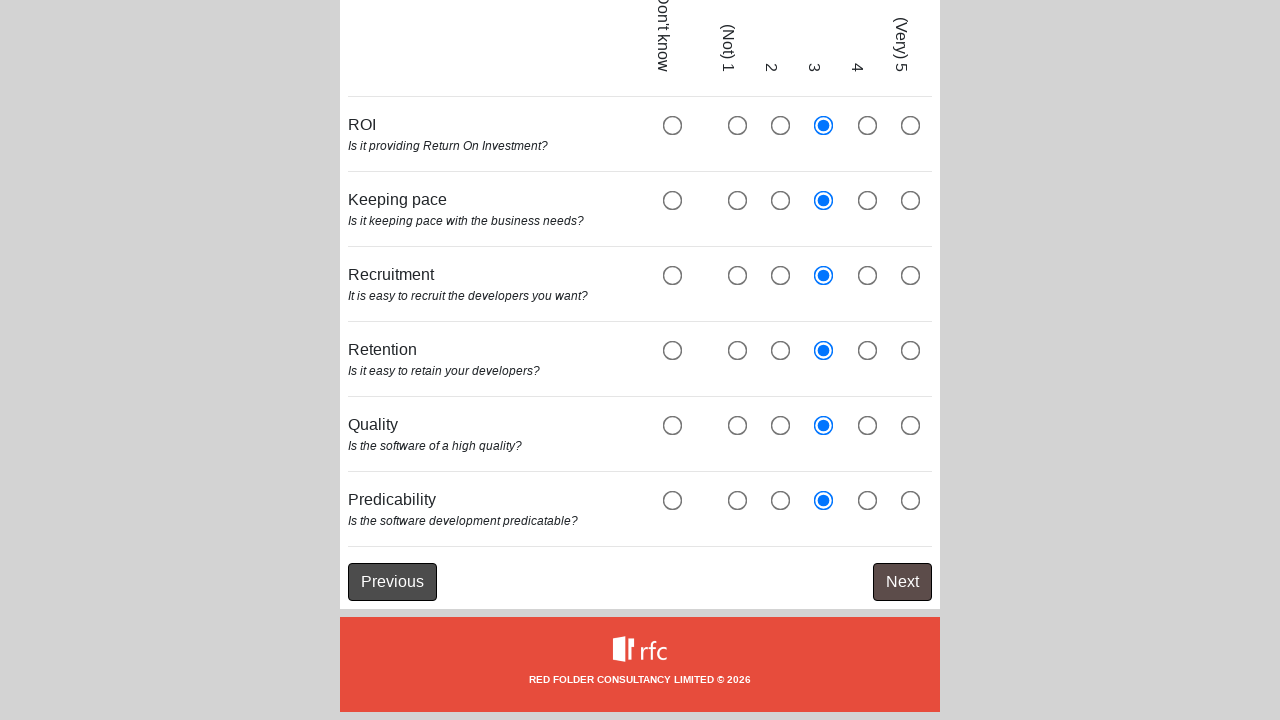

ONE CHANGE page loaded
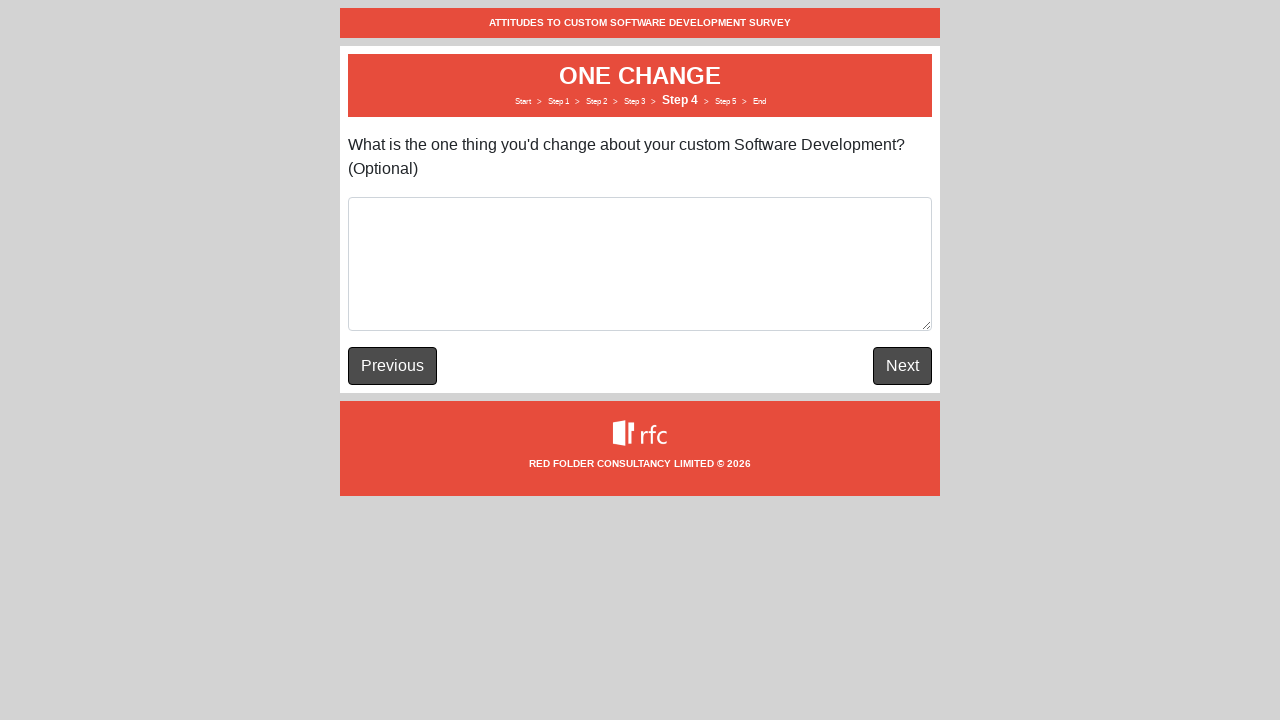

Filled ONE CHANGE text field with 'Improve communication across teams' on #text
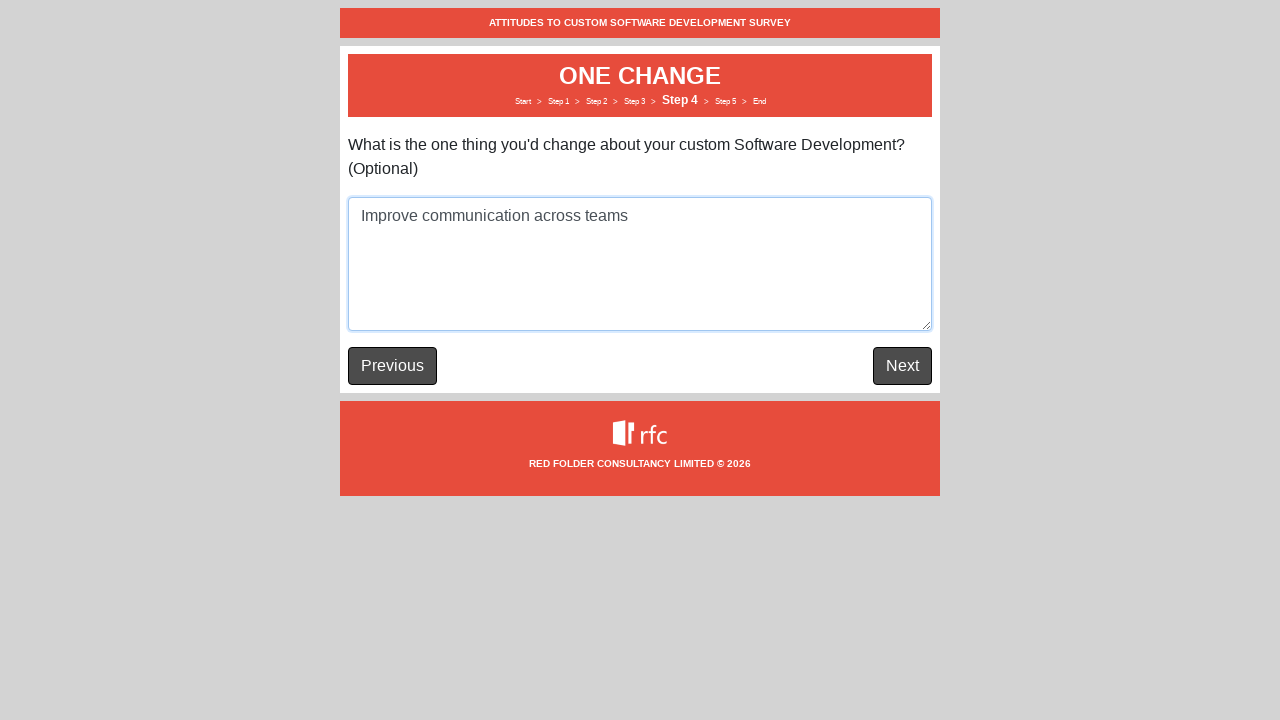

Clicked Next button to navigate to FURTHER CONTACT page at (902, 366) on xpath=//button[@type='submit' and text()='Next']
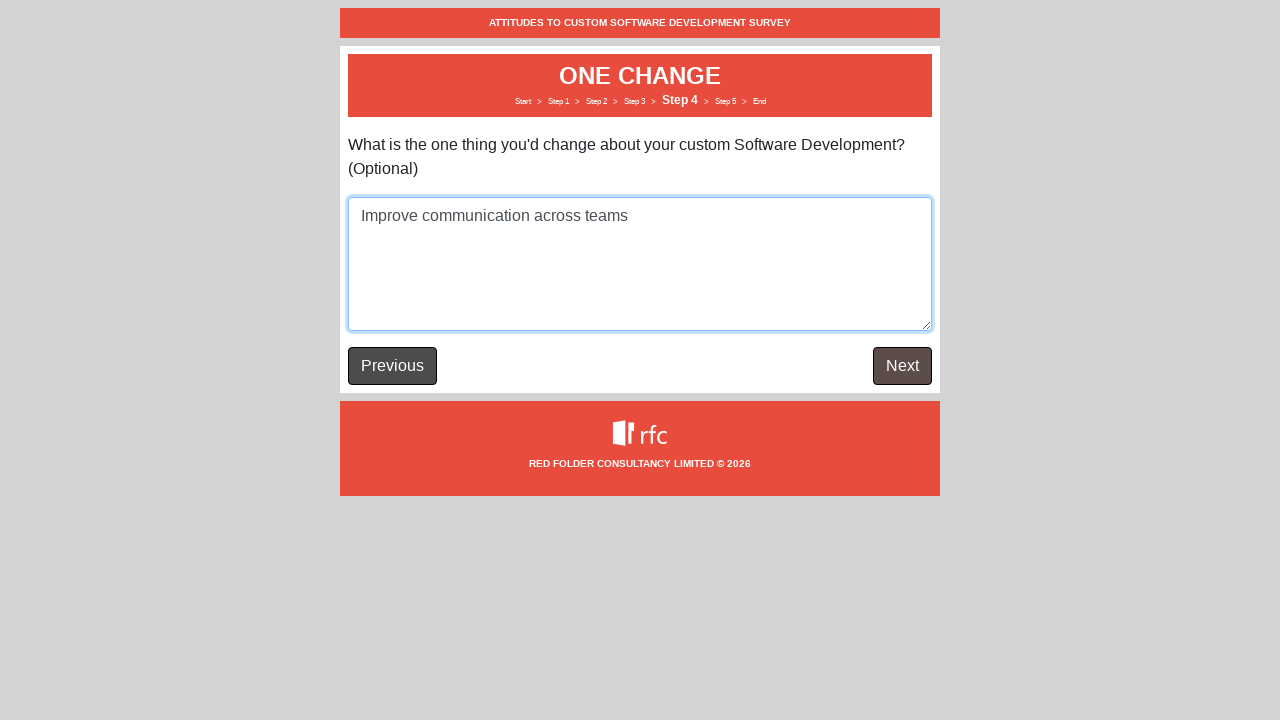

FURTHER CONTACT page loaded
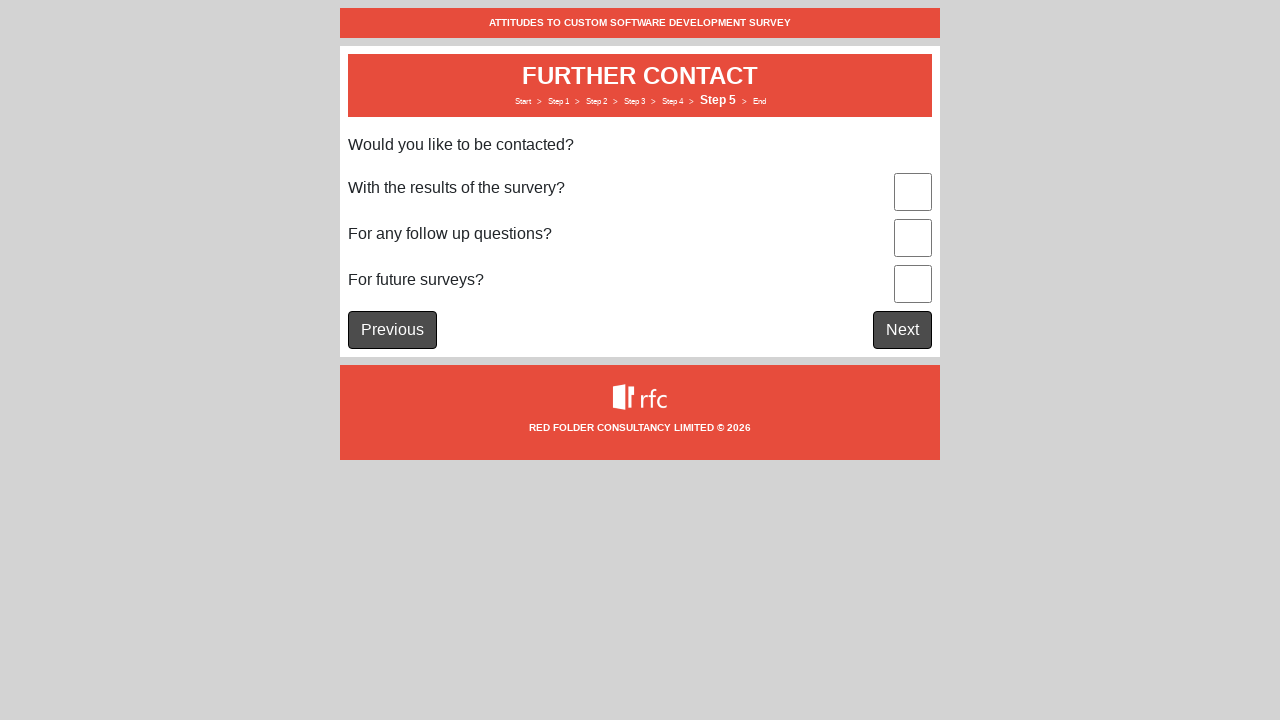

Checked survey-results contact preference at (913, 192) on #survey-results
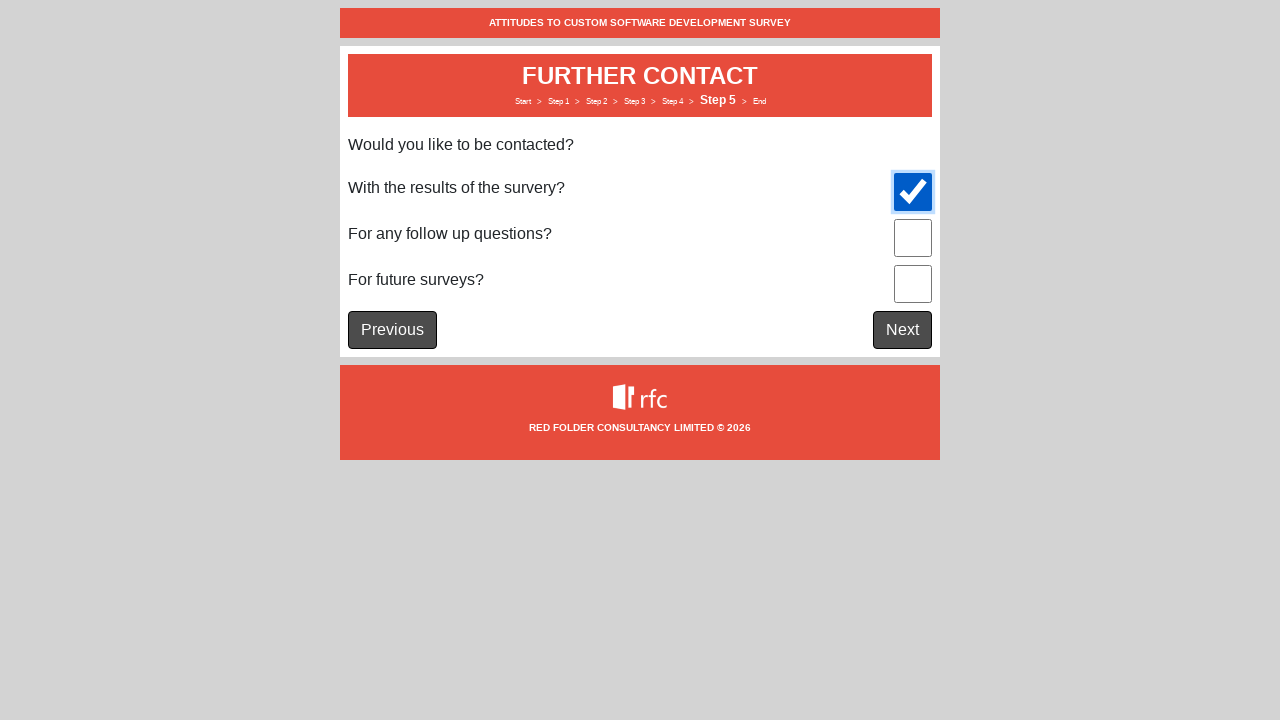

Checked follow-up-questions contact preference at (913, 238) on #follow-up-questions
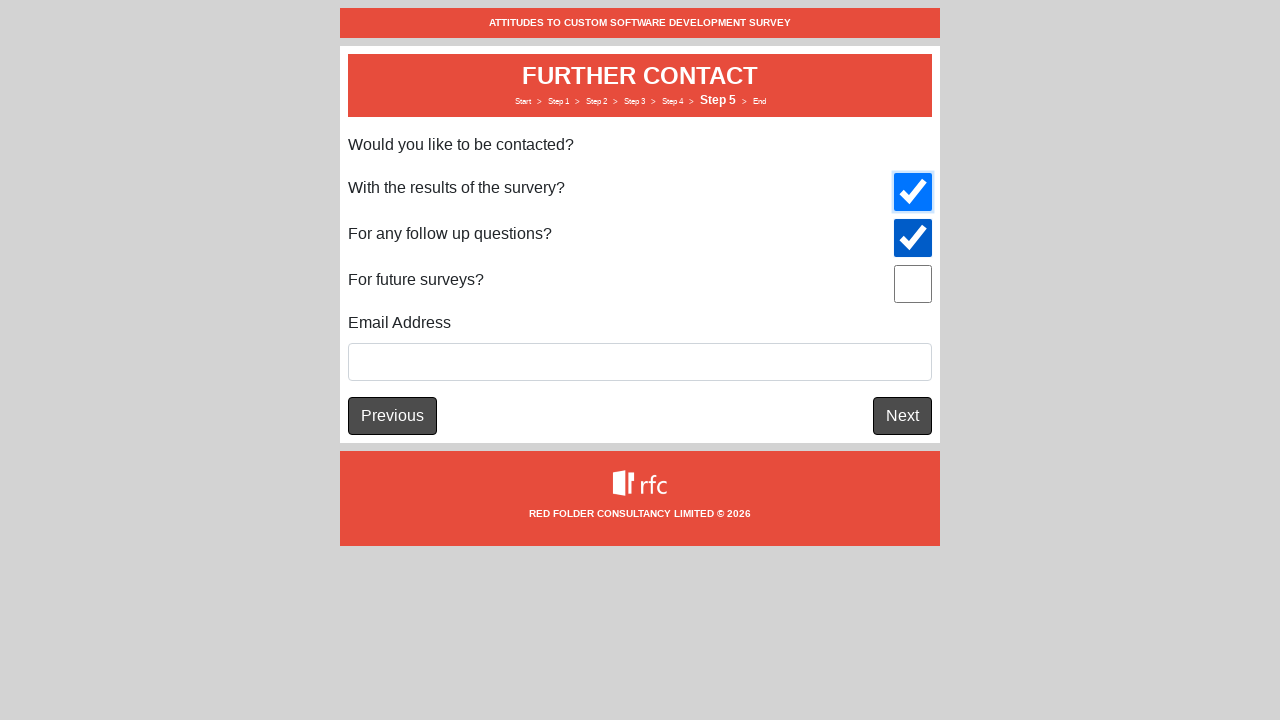

Checked further-surveys contact preference at (913, 284) on #further-surveys
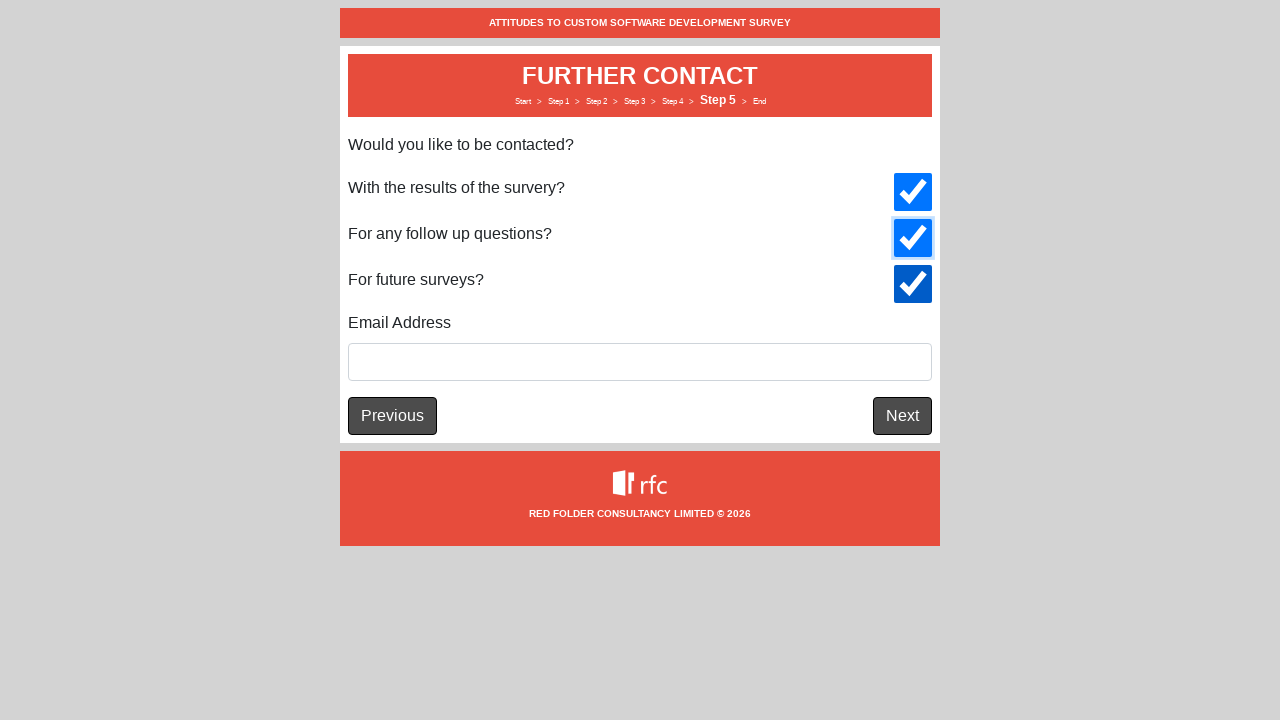

Email field became available
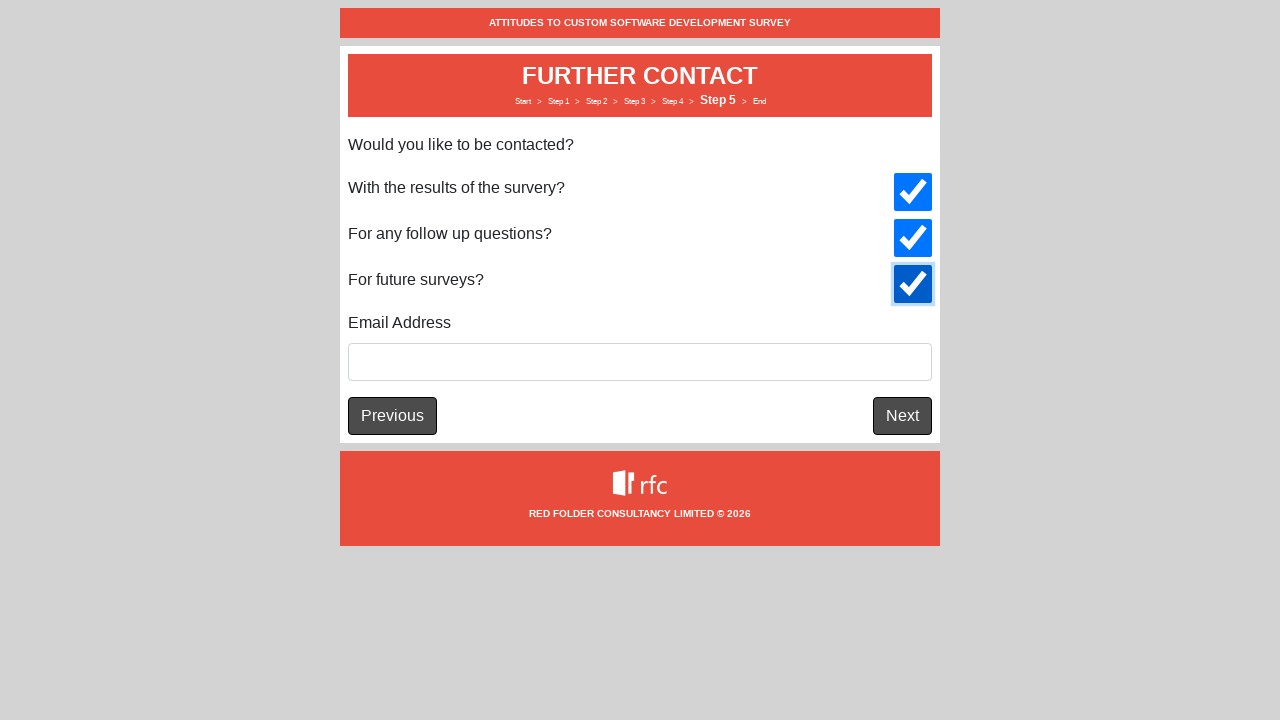

Filled email field with 'surveytester@example.com' on #email
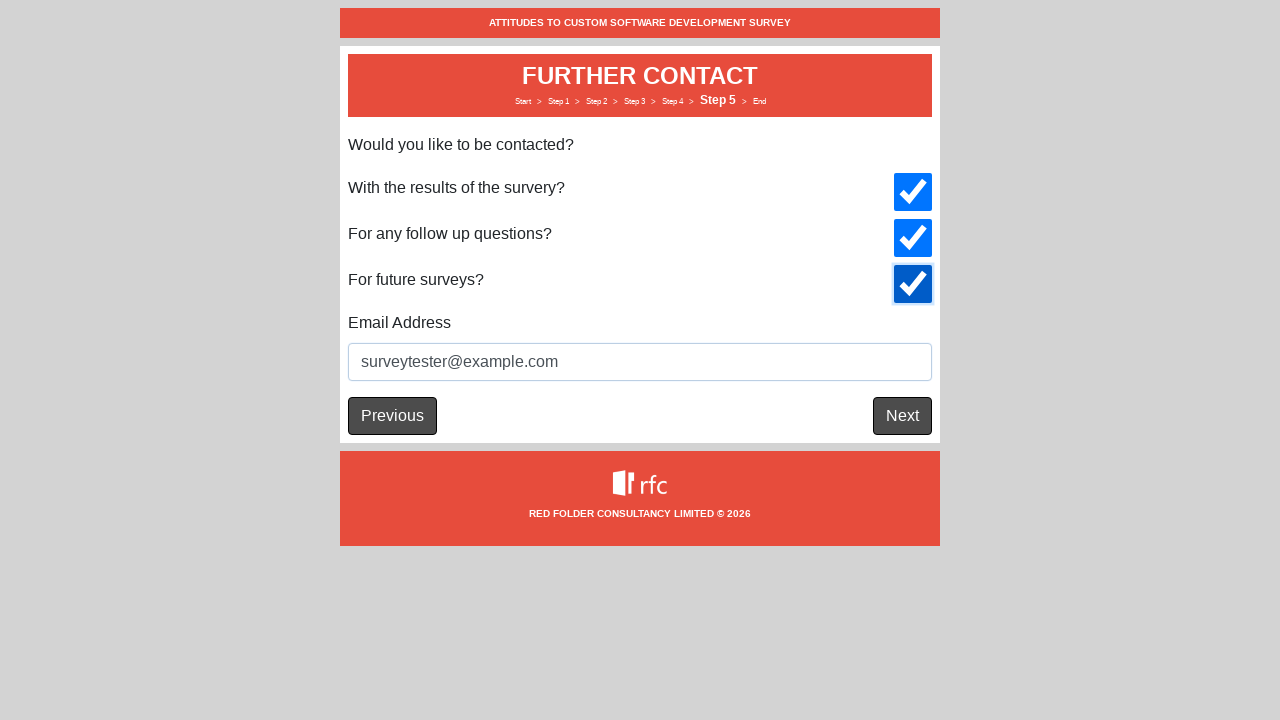

Clicked Next button to submit survey at (902, 416) on xpath=//button[@type='submit' and text()='Next']
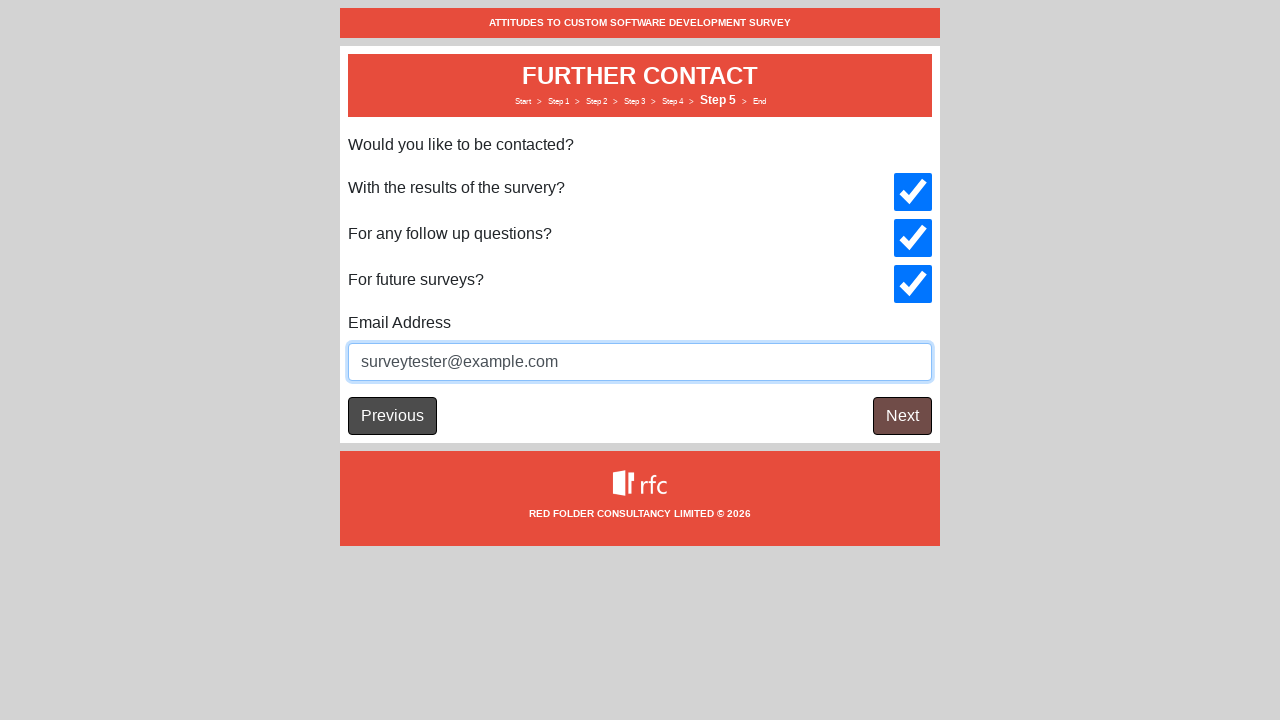

THANK YOU page loaded - survey submission complete
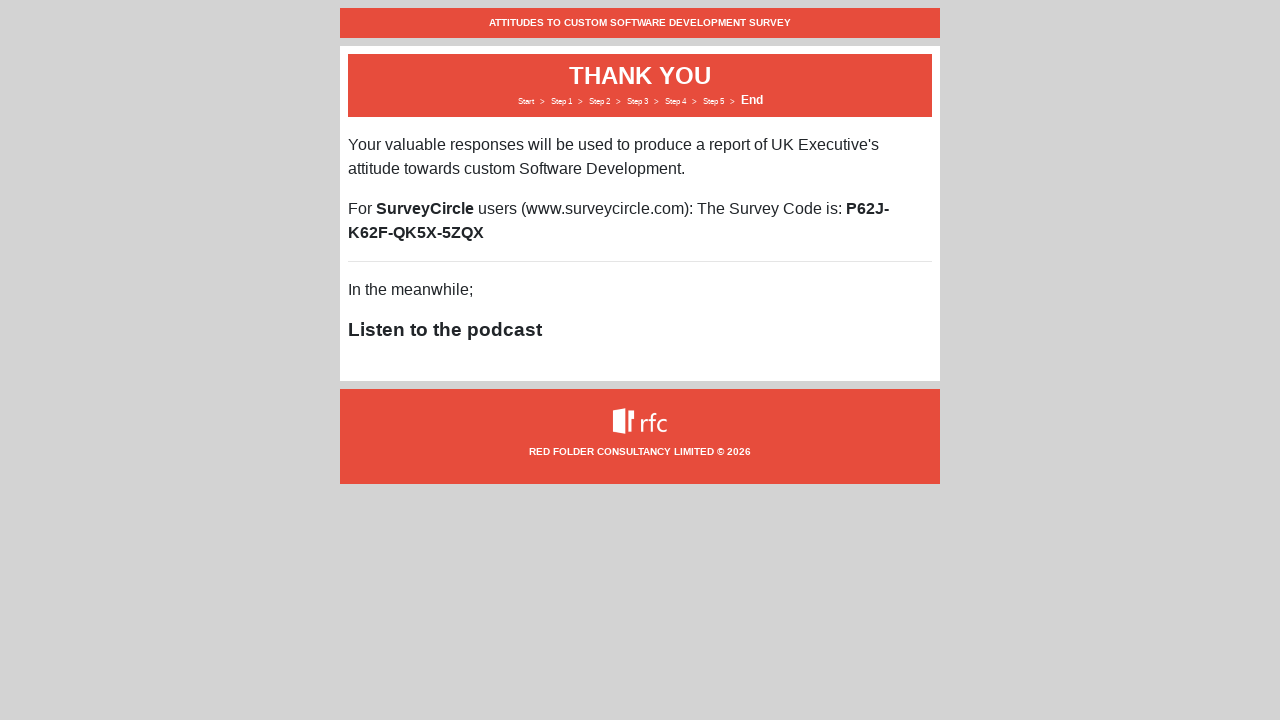

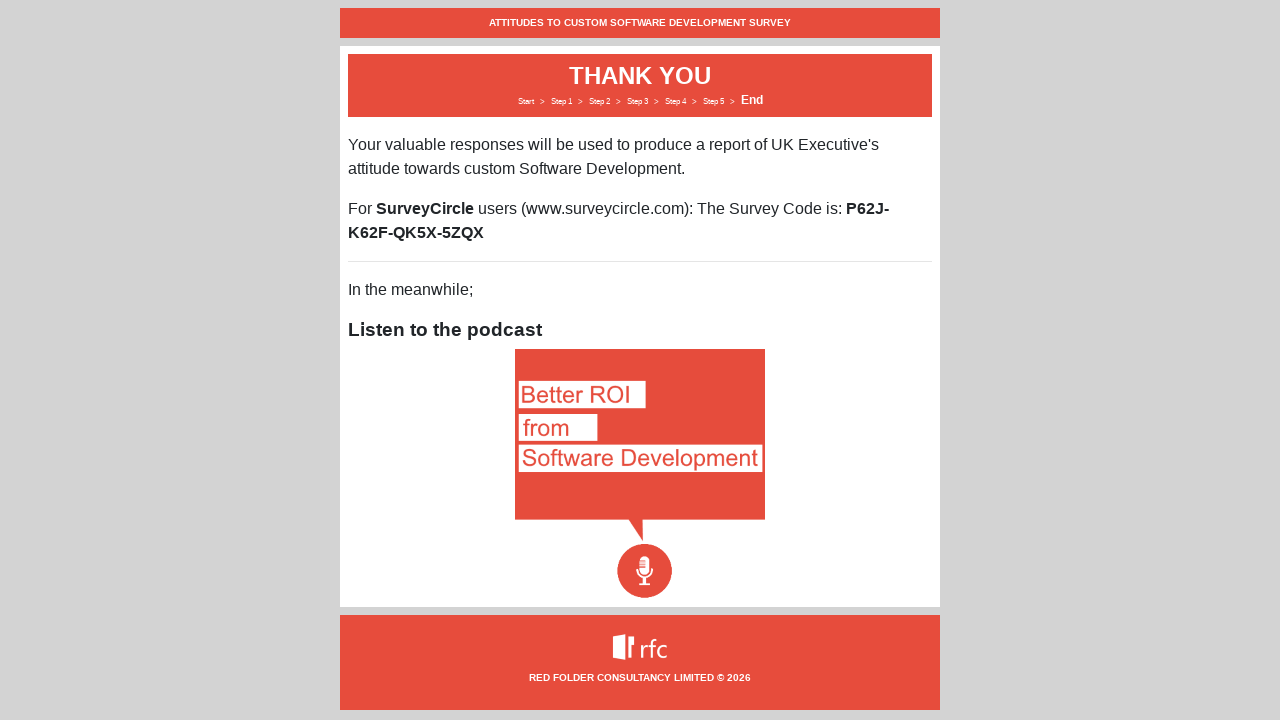